Tests filtering to display only active items by clicking the Active link

Starting URL: https://demo.playwright.dev/todomvc

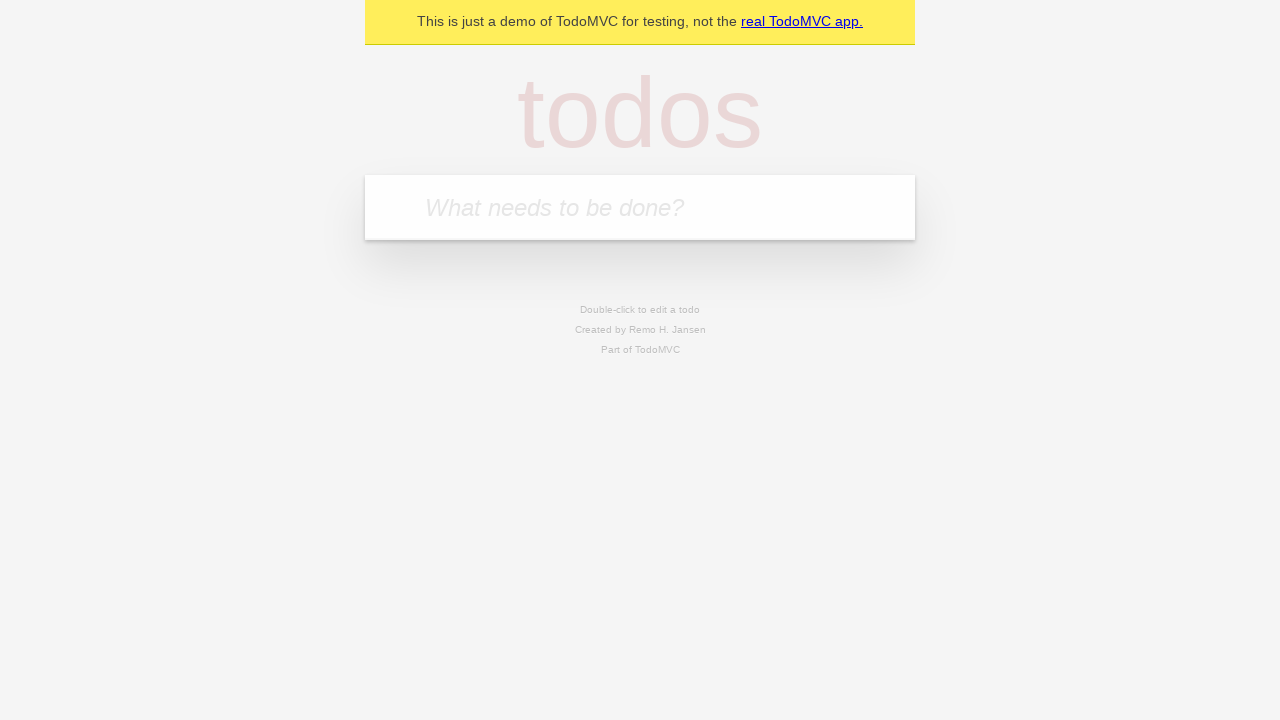

Filled todo input with 'buy some cheese' on internal:attr=[placeholder="What needs to be done?"i]
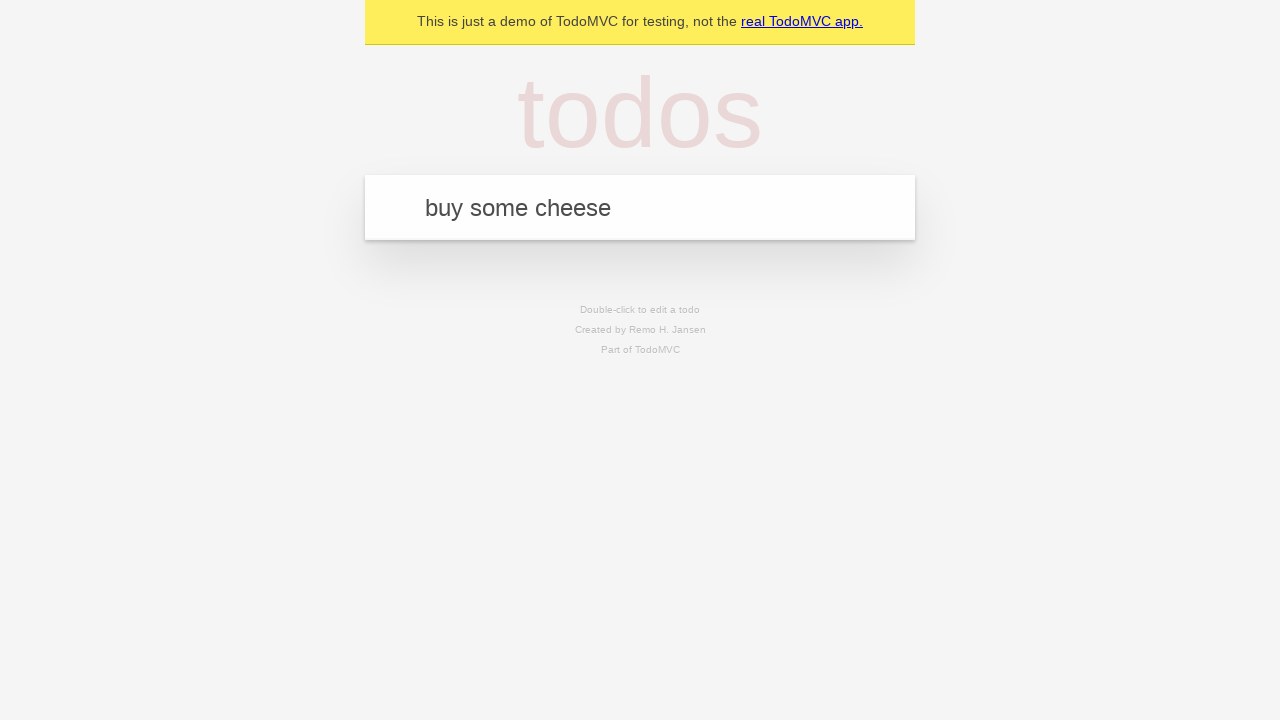

Pressed Enter to create todo 'buy some cheese' on internal:attr=[placeholder="What needs to be done?"i]
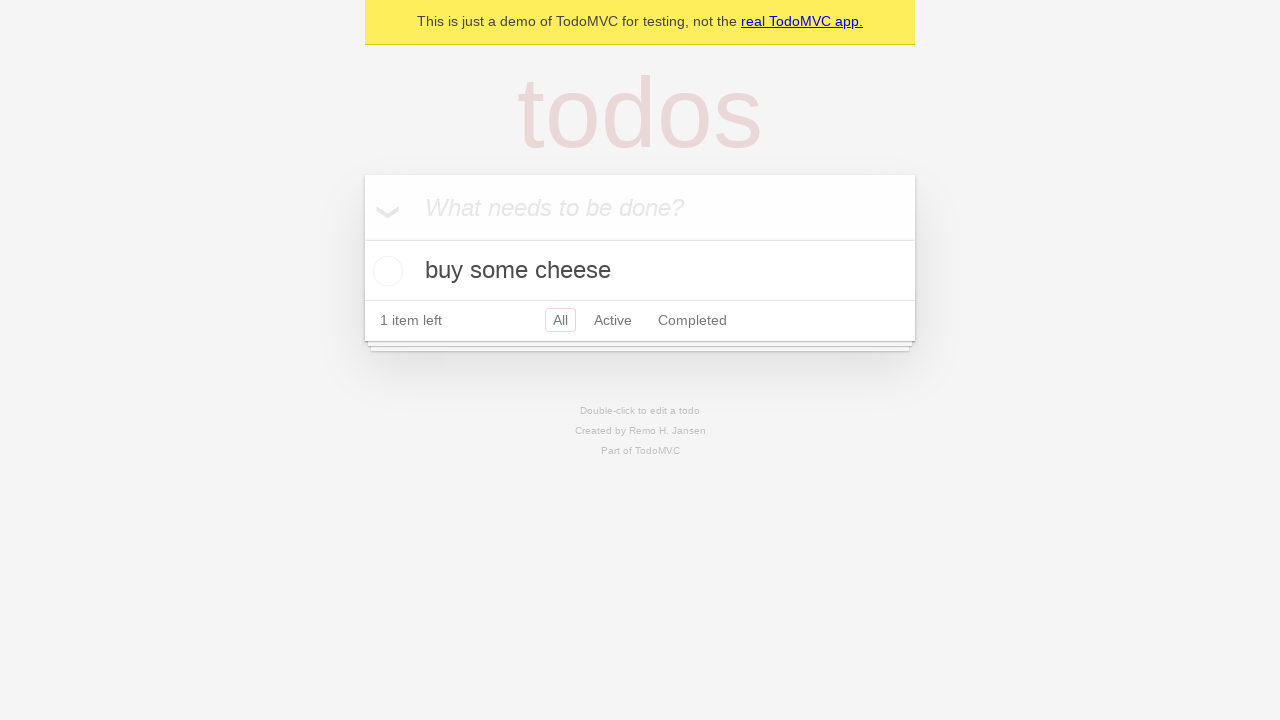

Filled todo input with 'feed the cat' on internal:attr=[placeholder="What needs to be done?"i]
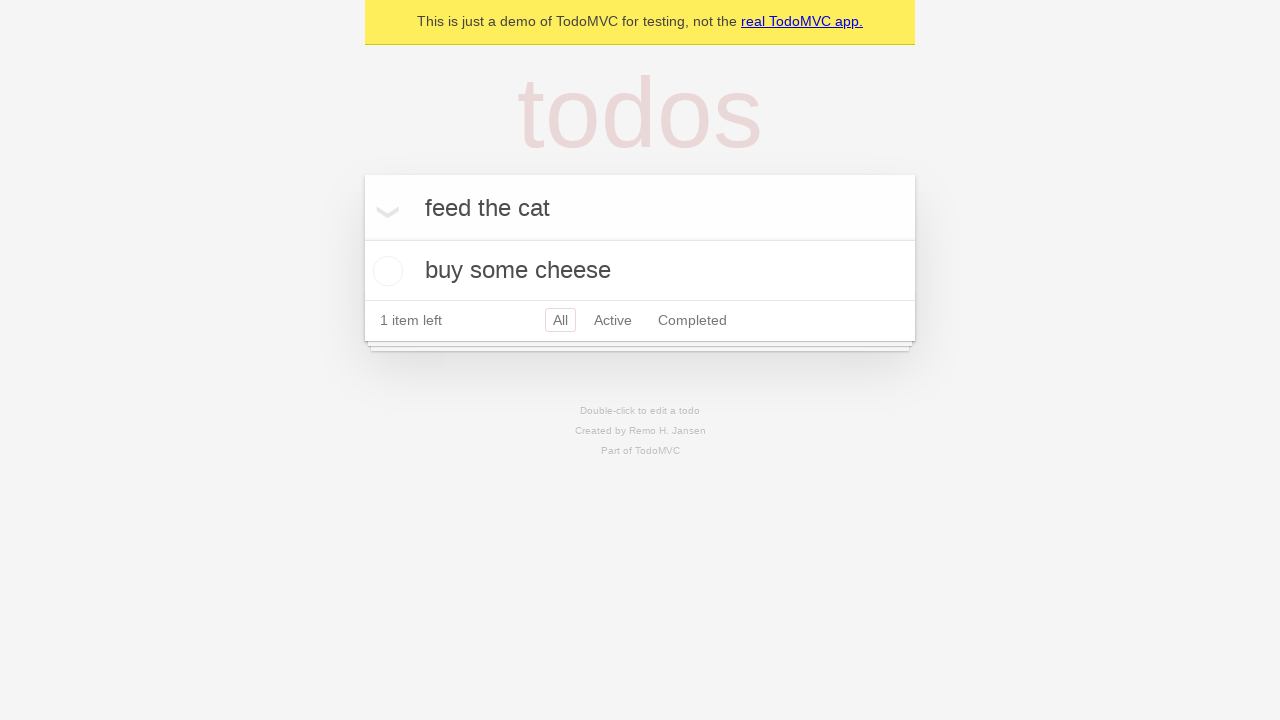

Pressed Enter to create todo 'feed the cat' on internal:attr=[placeholder="What needs to be done?"i]
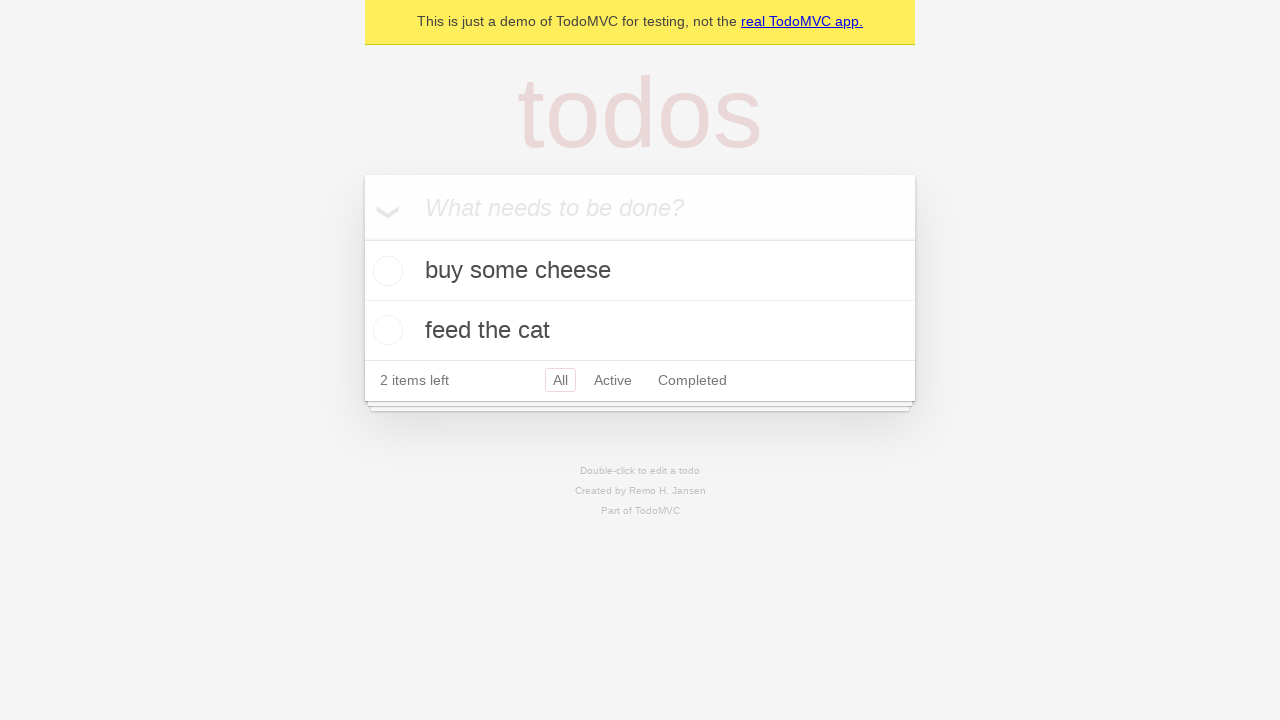

Filled todo input with 'book a doctors appointment' on internal:attr=[placeholder="What needs to be done?"i]
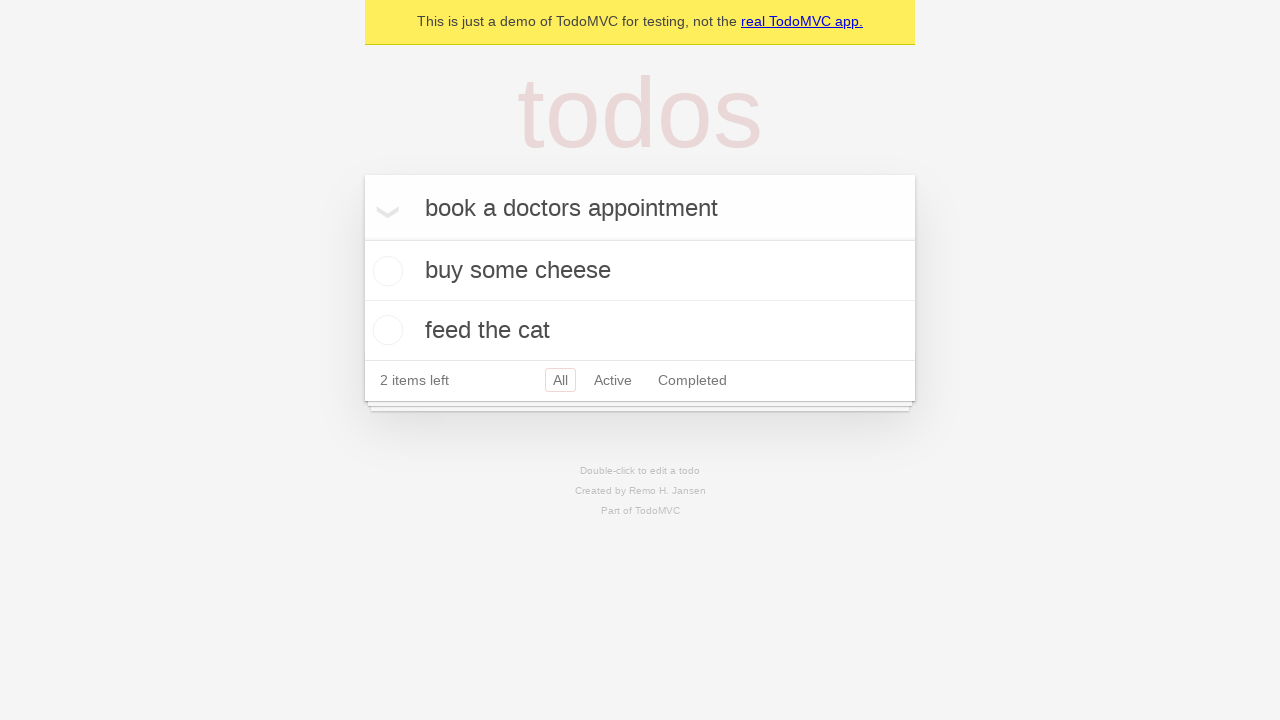

Pressed Enter to create todo 'book a doctors appointment' on internal:attr=[placeholder="What needs to be done?"i]
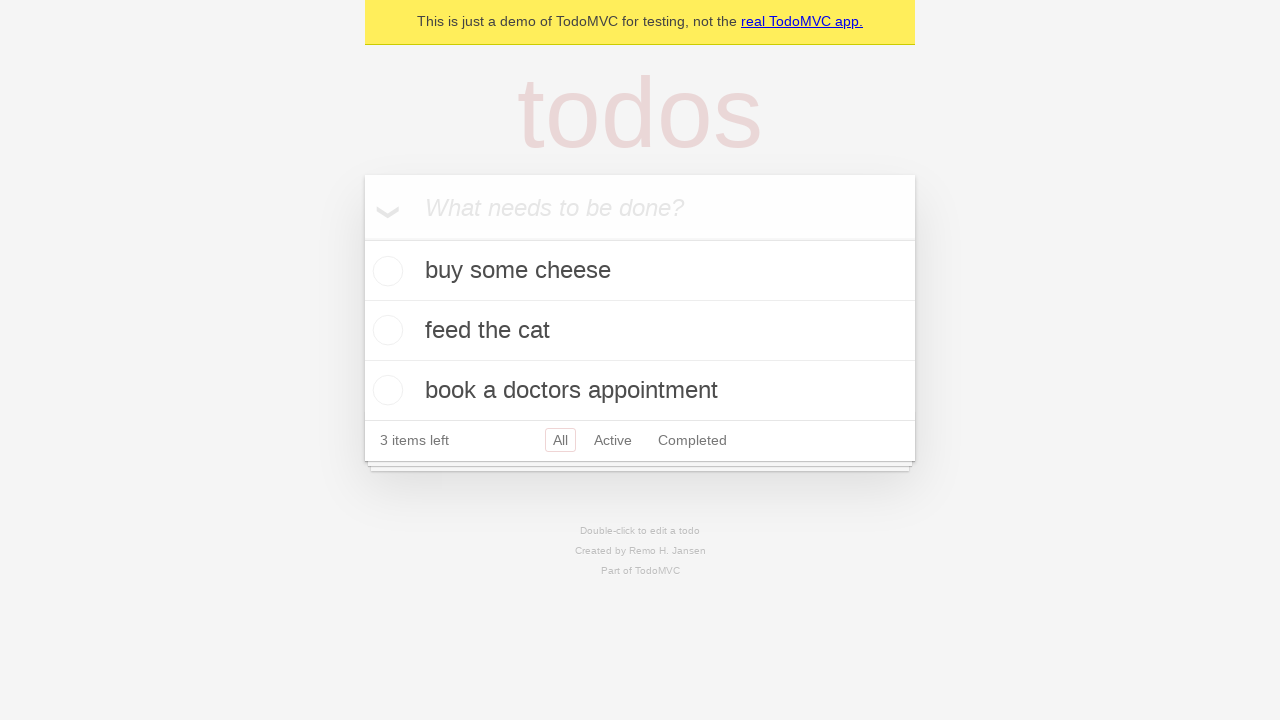

Waited for all 3 todo items to appear
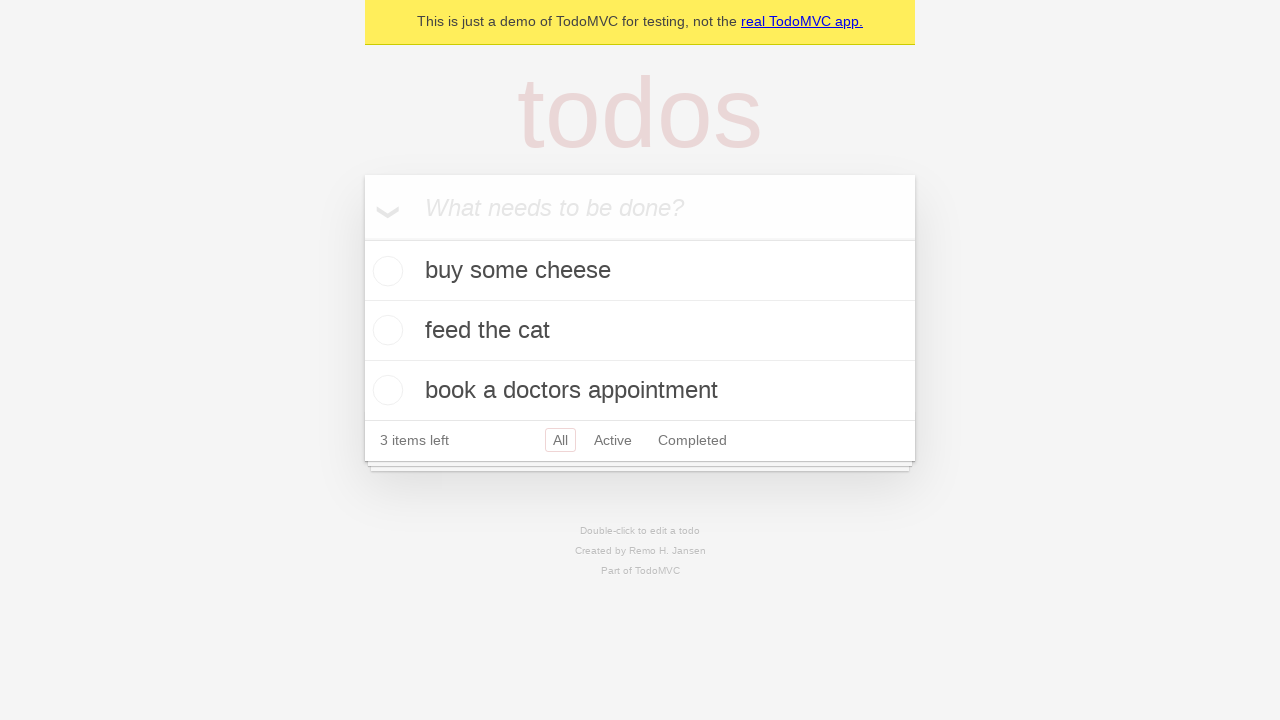

Checked the second todo item checkbox to mark as complete at (385, 330) on [data-testid='todo-item'] >> nth=1 >> internal:role=checkbox
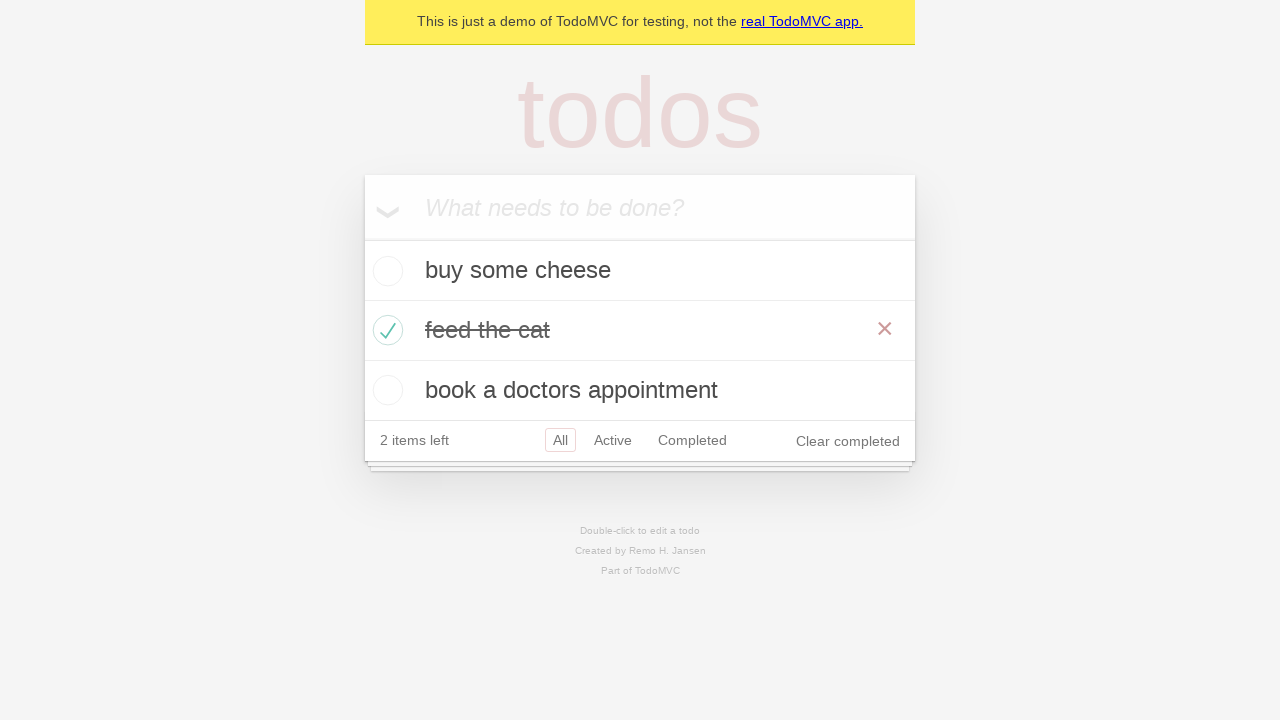

Clicked Active filter link to display only active items at (613, 440) on internal:role=link[name="Active"i]
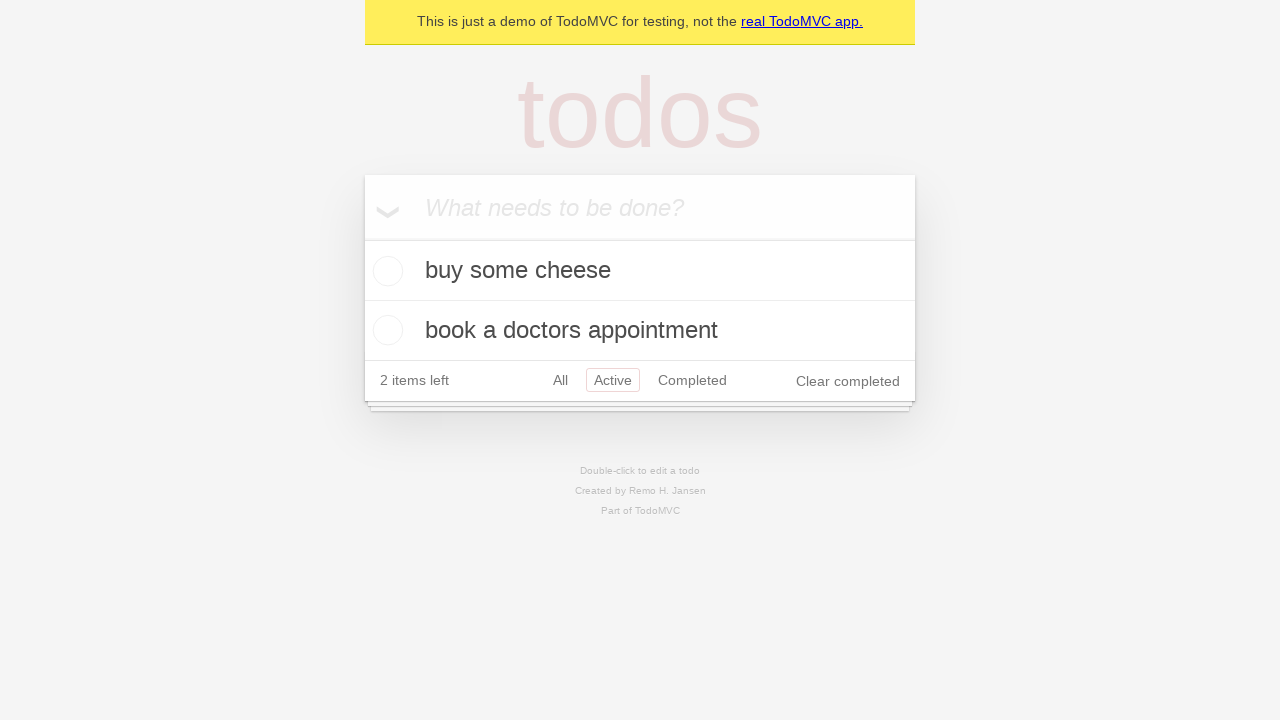

Waited for Active filter to apply
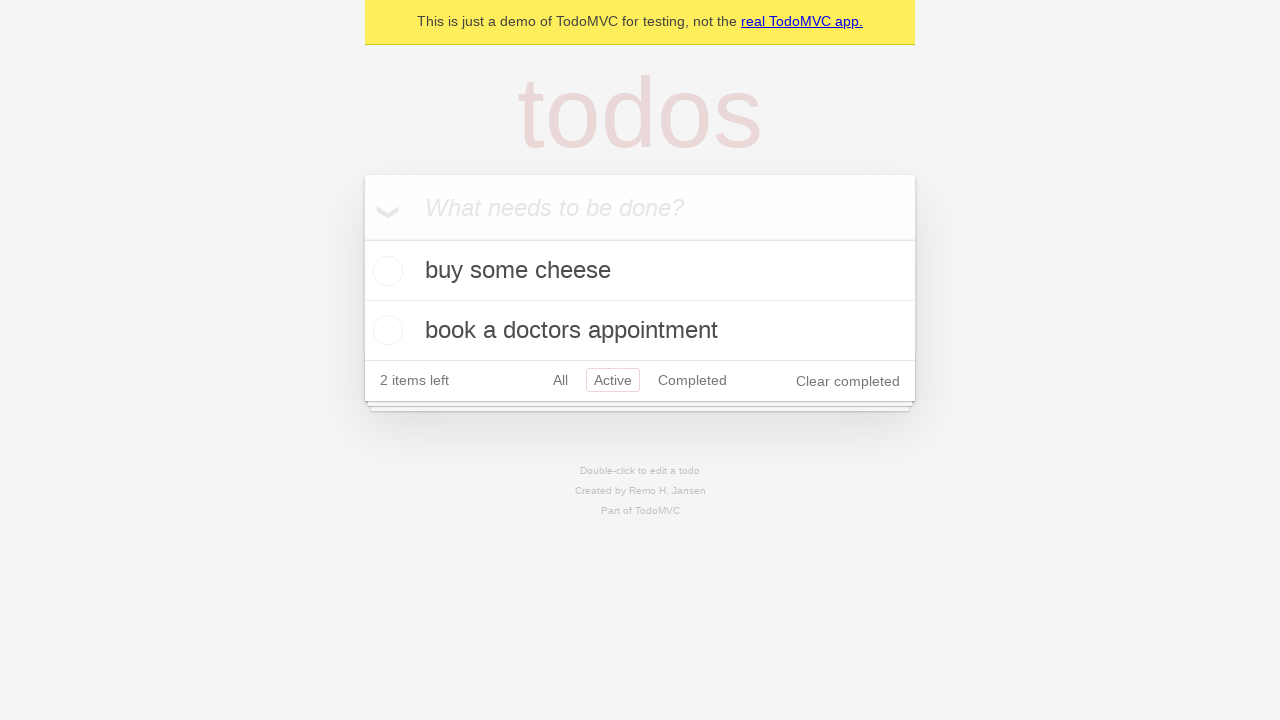

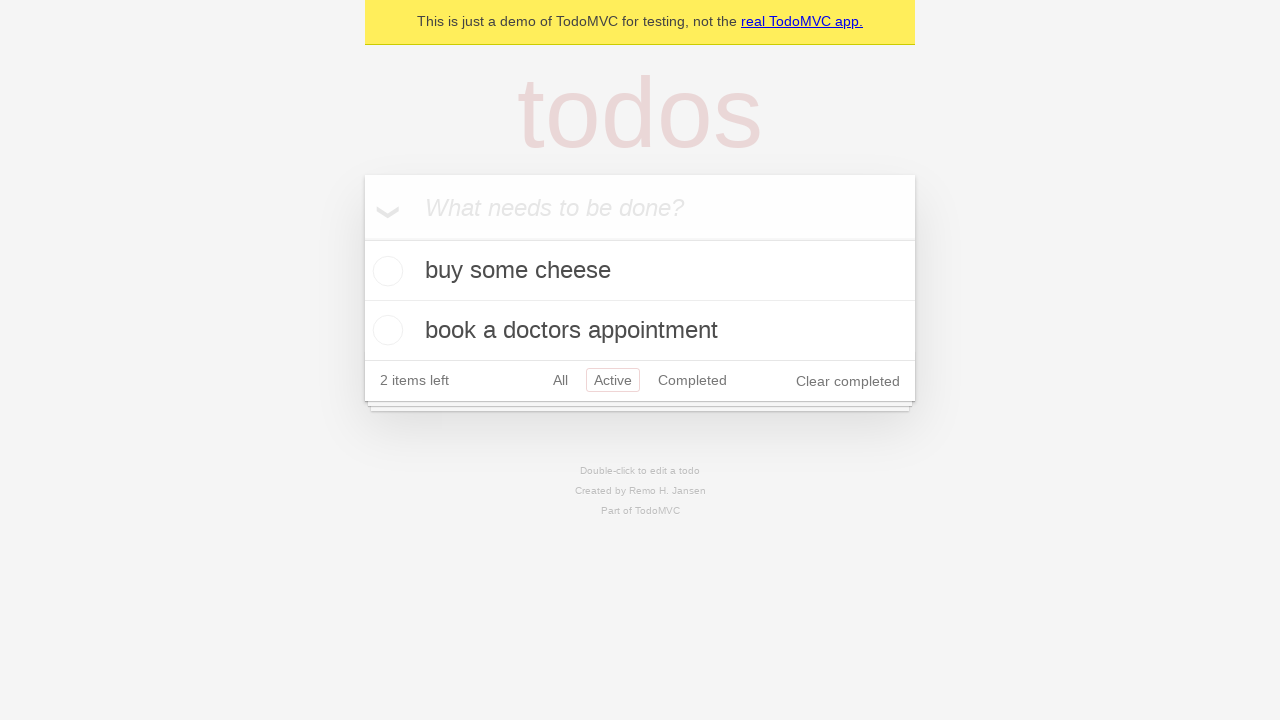